Tests that the todo counter displays the correct number of items

Starting URL: https://demo.playwright.dev/todomvc

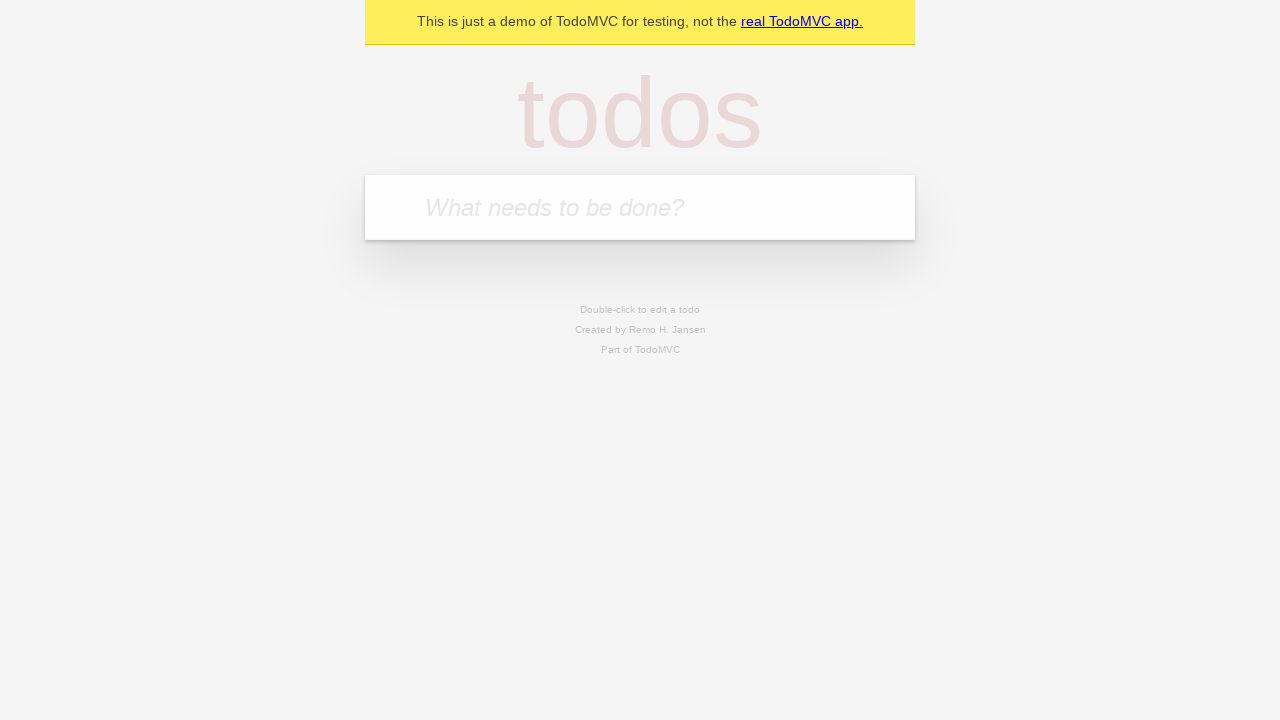

Located the todo input field
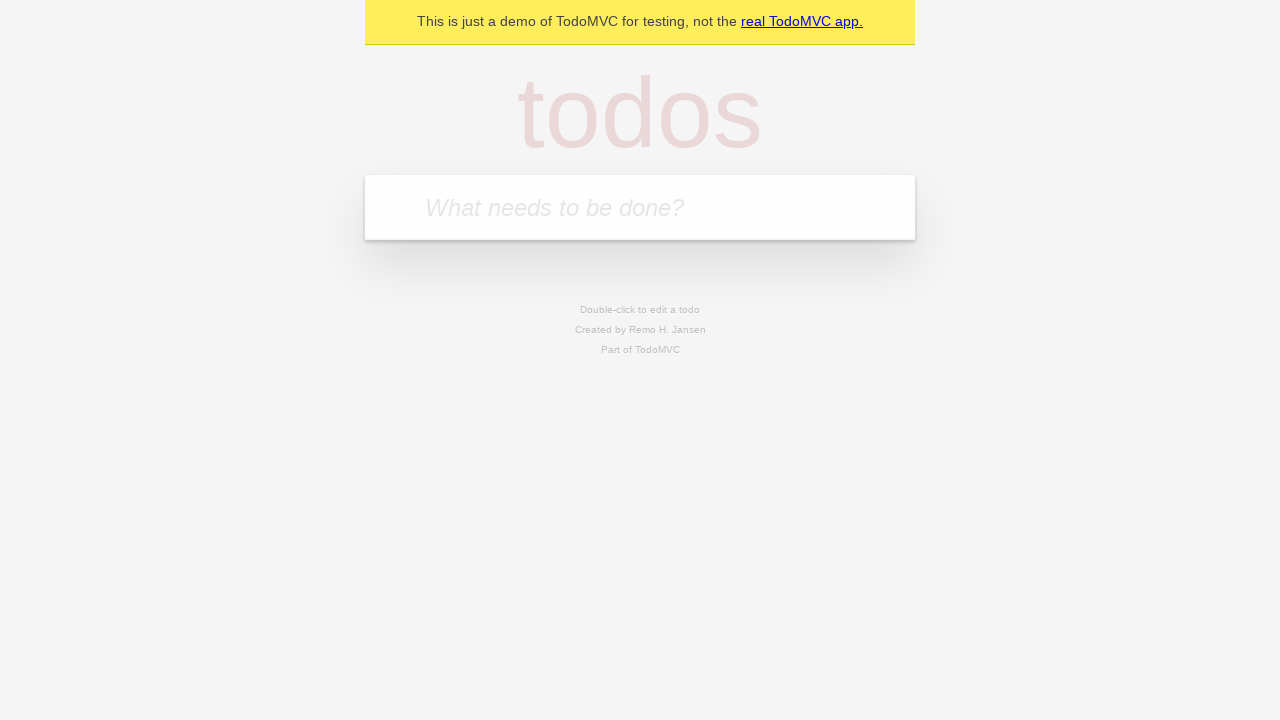

Filled todo input with 'buy some cheese' on internal:attr=[placeholder="What needs to be done?"i]
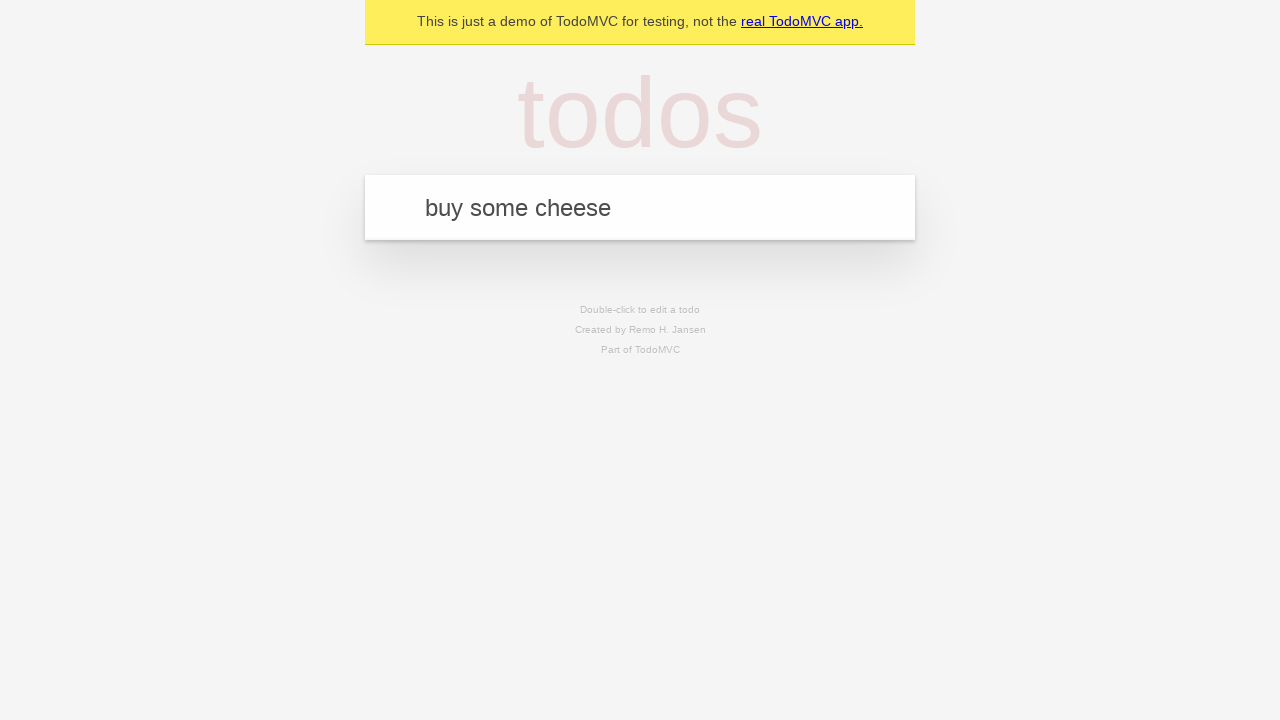

Pressed Enter to create first todo on internal:attr=[placeholder="What needs to be done?"i]
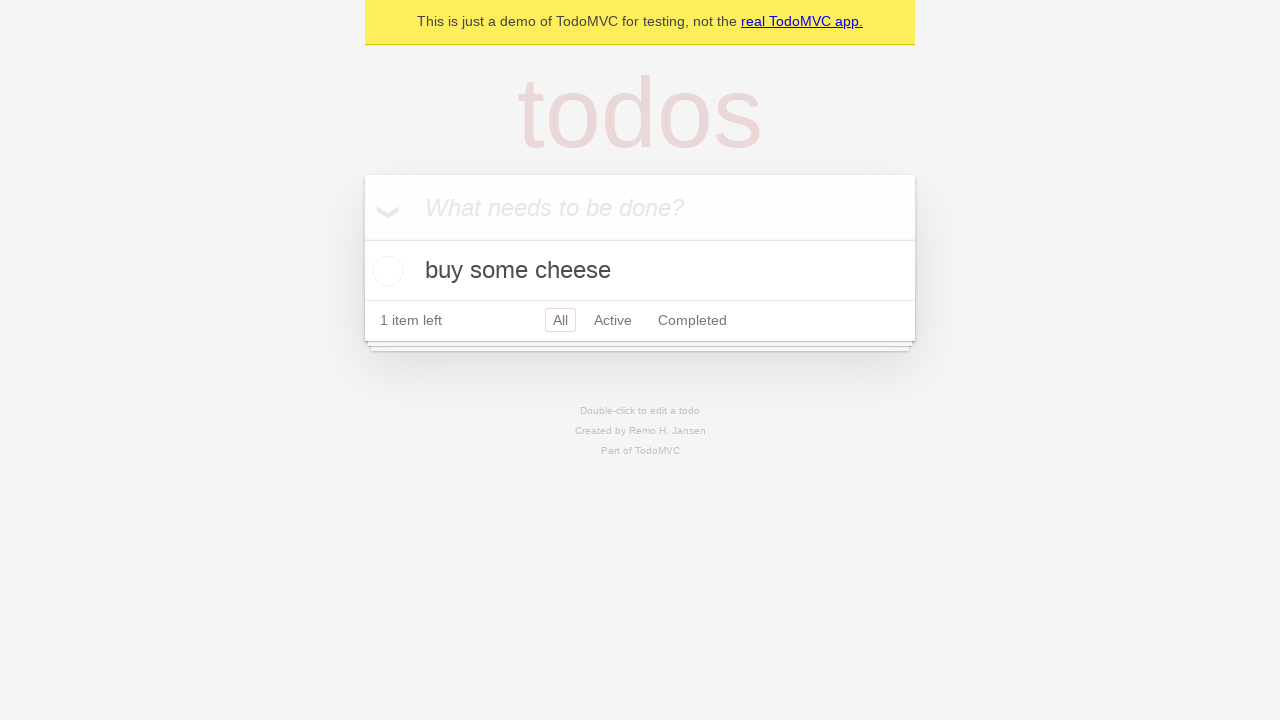

Todo counter appeared after creating first item
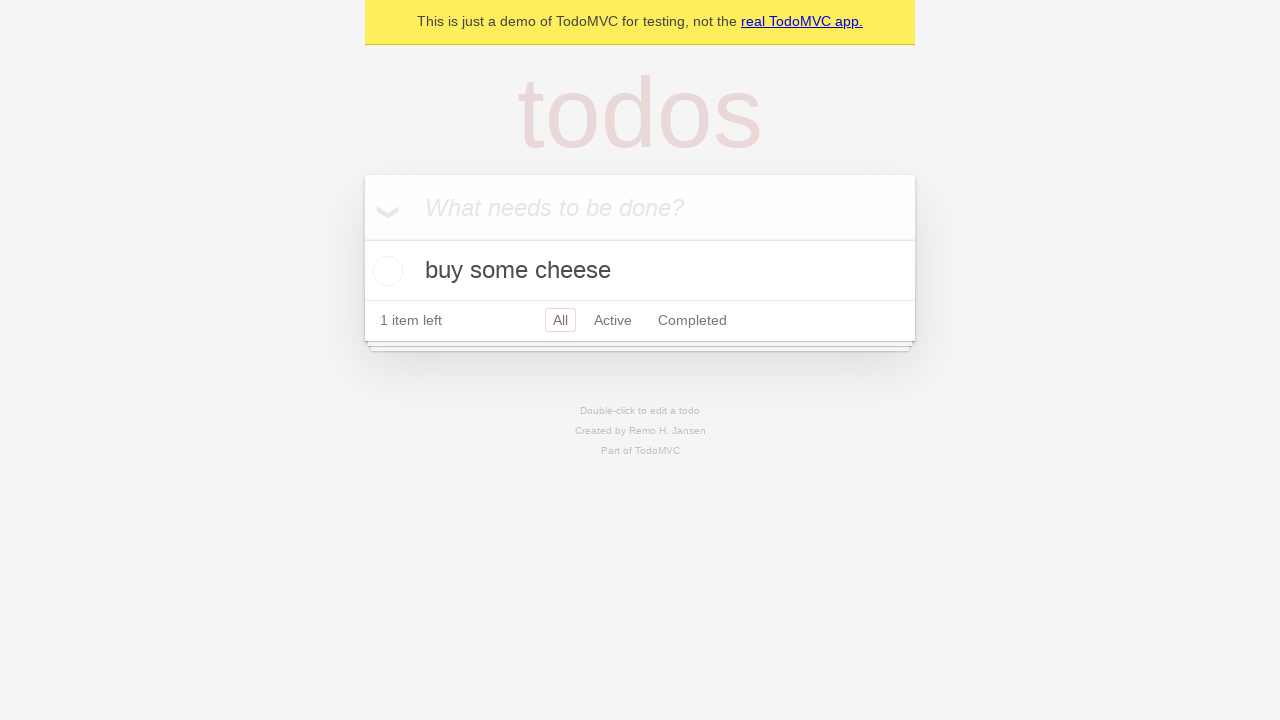

Filled todo input with 'feed the cat' on internal:attr=[placeholder="What needs to be done?"i]
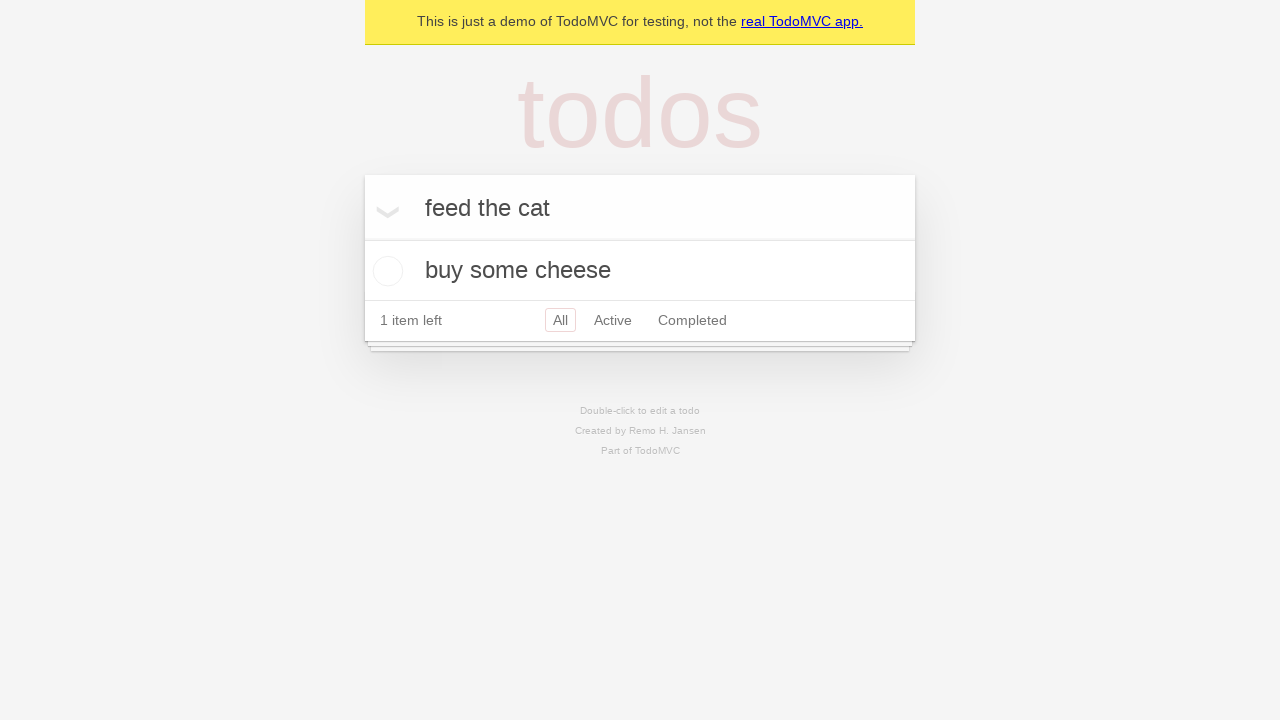

Pressed Enter to create second todo on internal:attr=[placeholder="What needs to be done?"i]
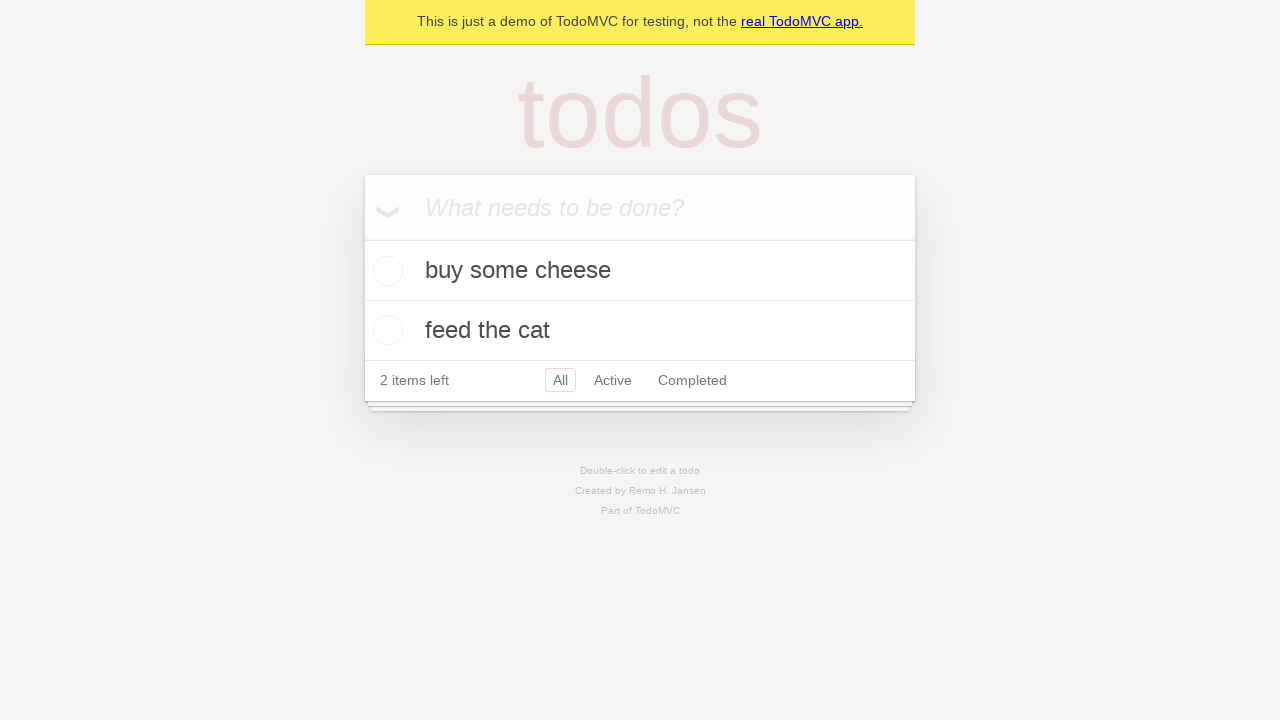

Todo counter updated to display 2 items
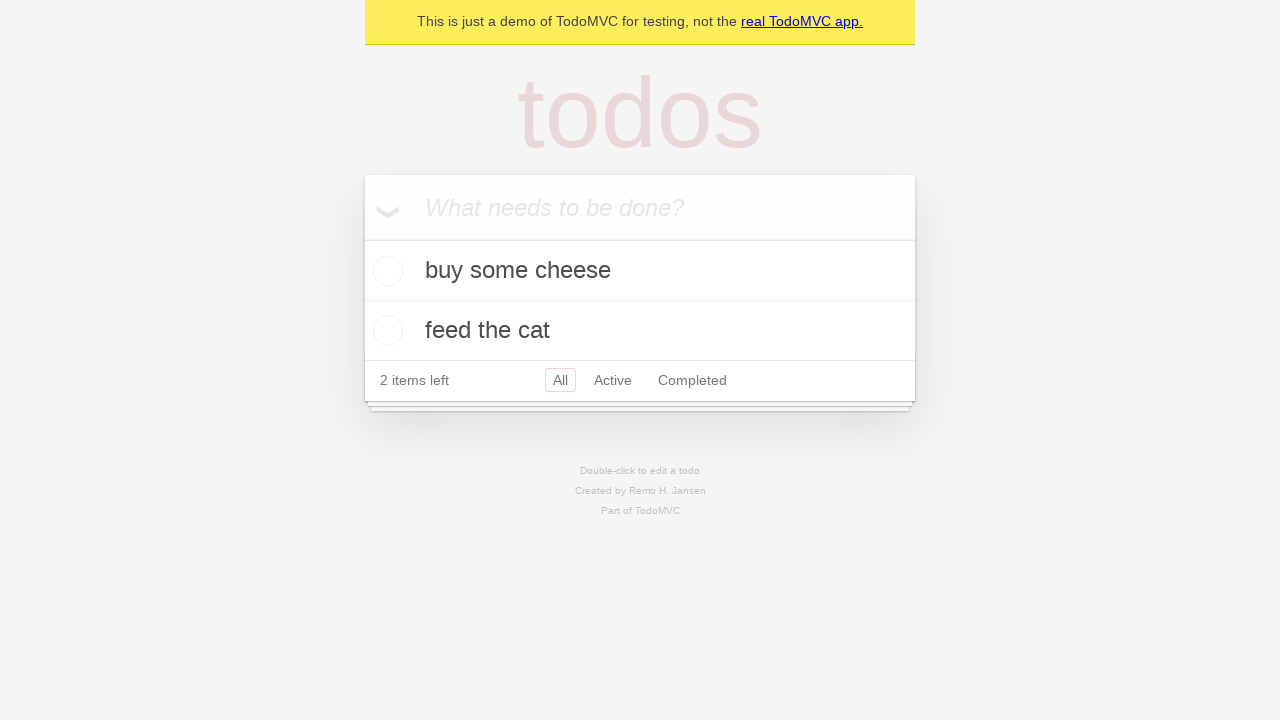

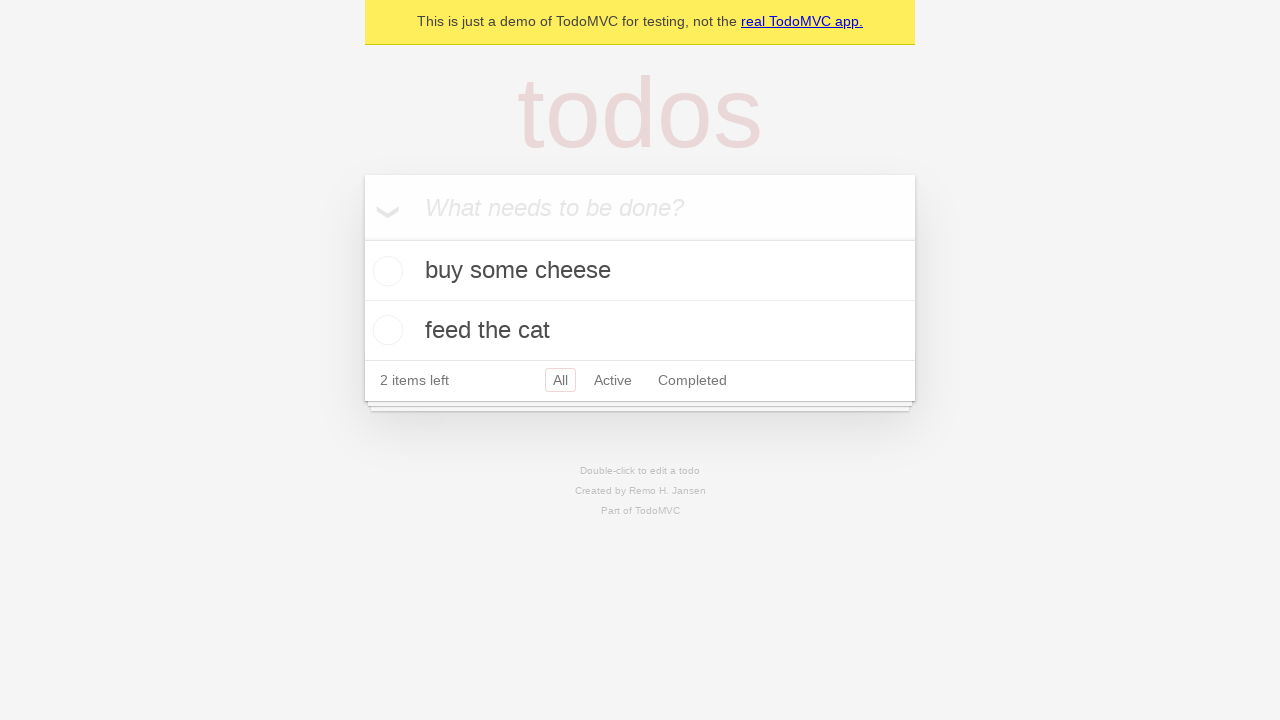